Tests explicit wait functionality by waiting for a price element to show "100", then clicking a book button, reading a value, calculating a result using a math formula, and submitting the answer

Starting URL: http://suninjuly.github.io/explicit_wait2.html

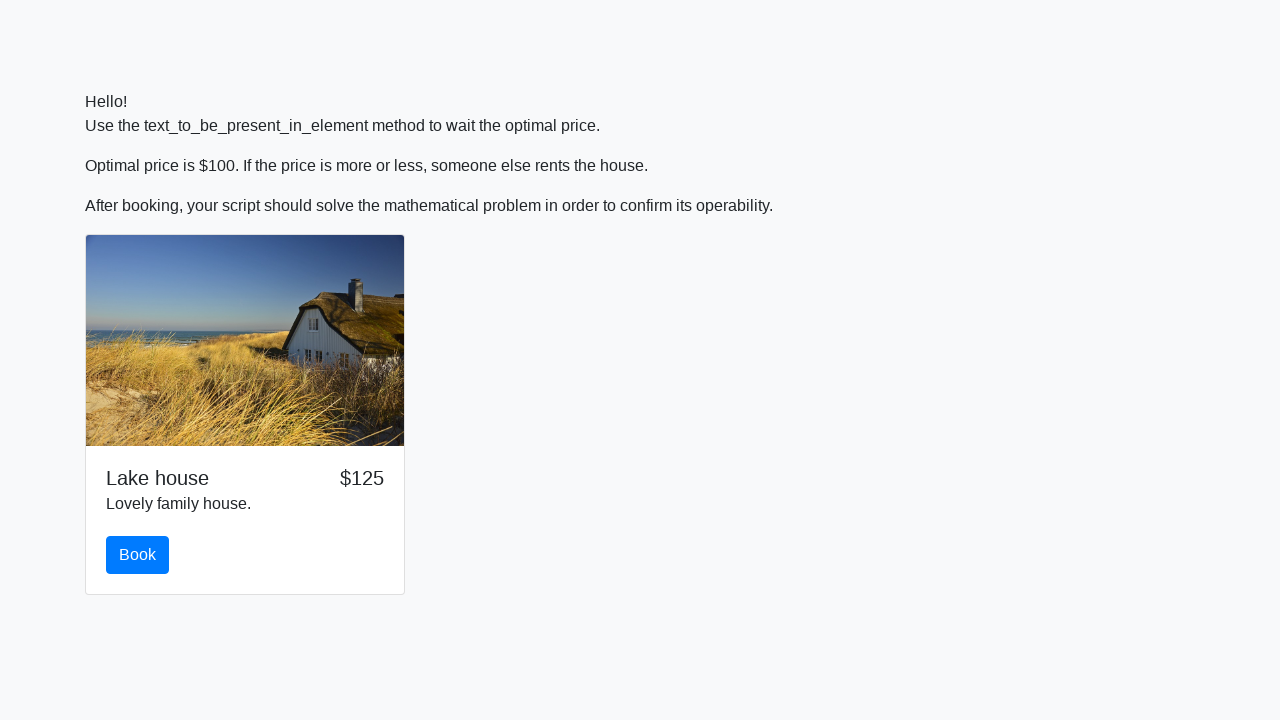

Waited for price element to display '100'
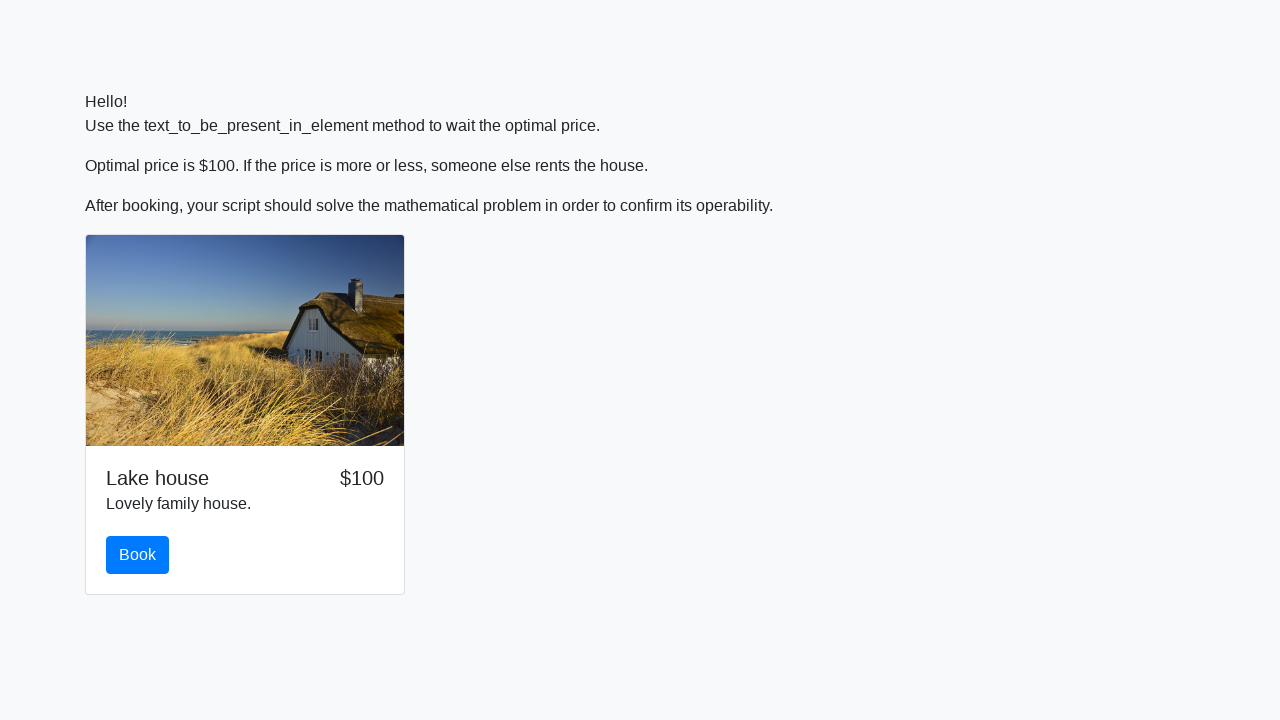

Clicked the book button at (138, 555) on #book
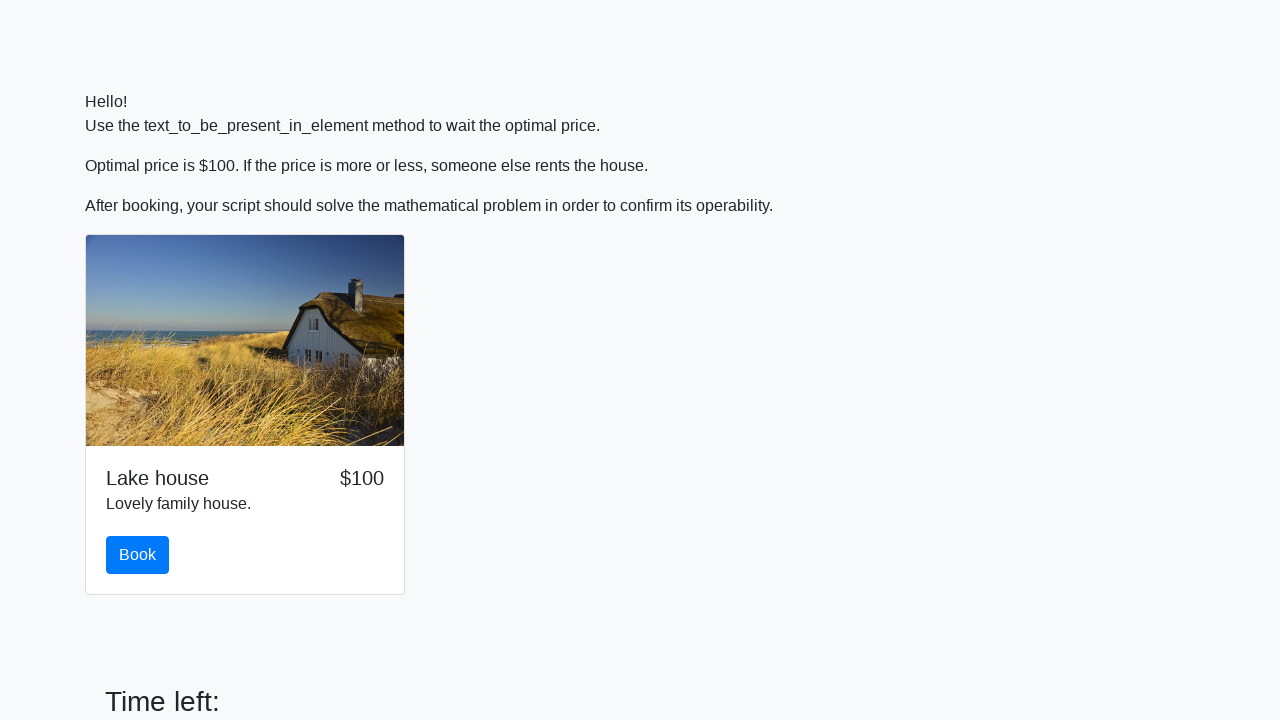

Read input value: 266
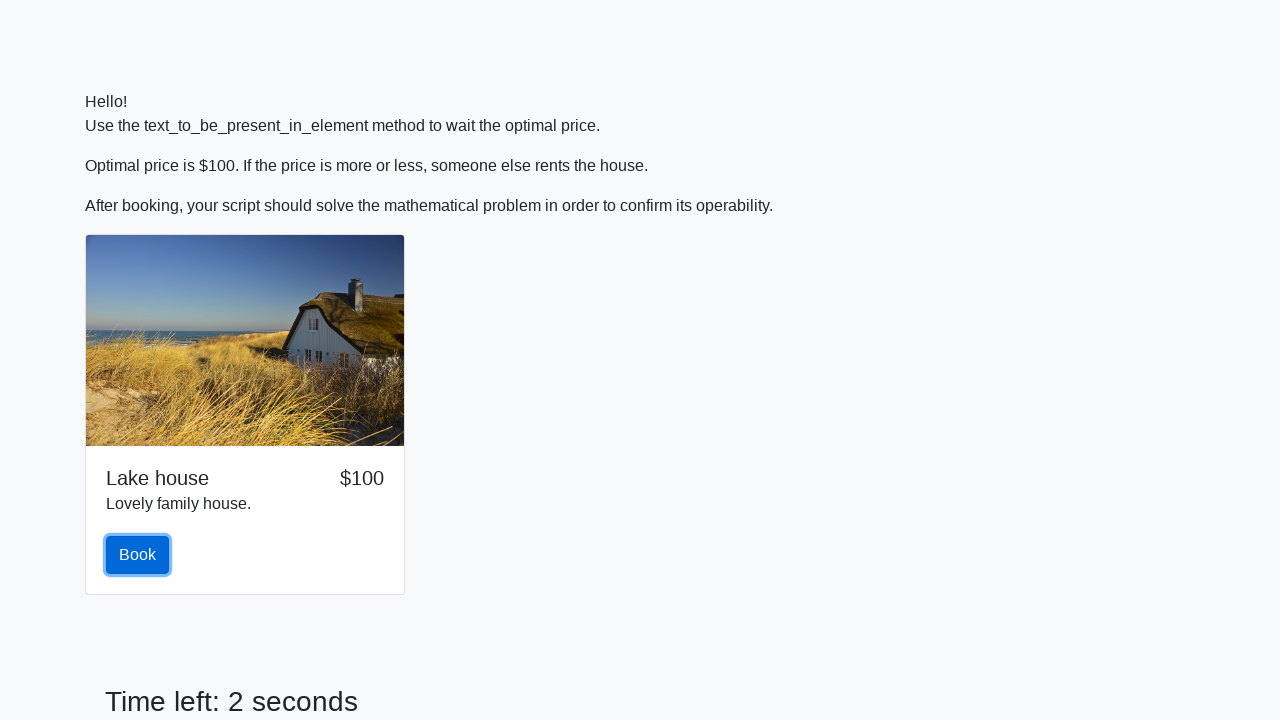

Filled answer field with calculated result on #answer
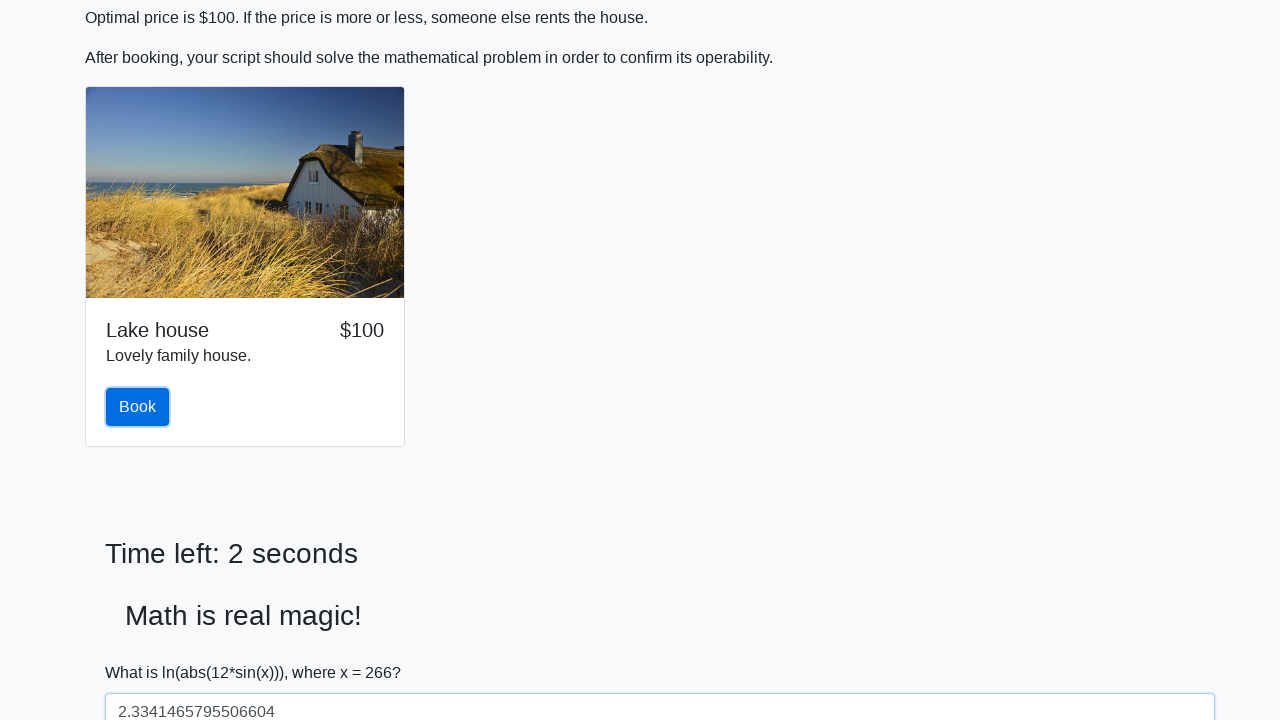

Clicked solve button to submit the answer at (143, 651) on #solve
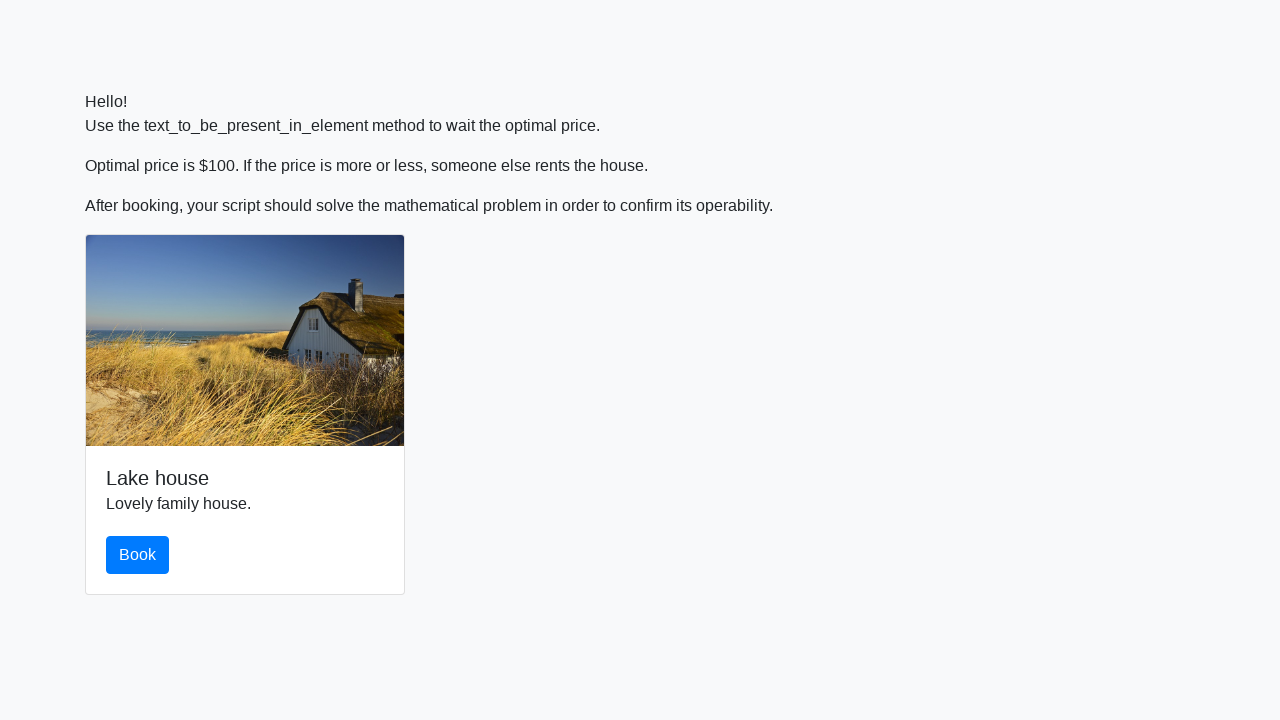

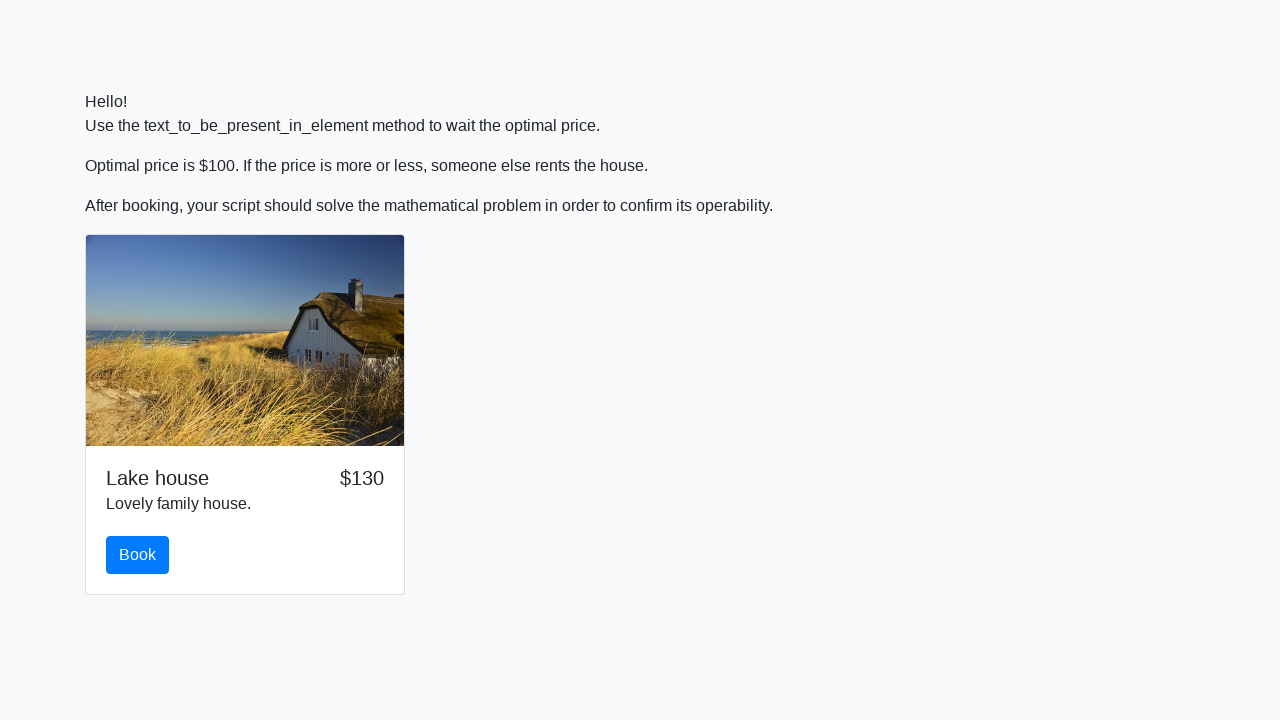